Tests form submission on W3Schools HTML form demo by switching to an iframe, filling first and last name fields, and submitting the form

Starting URL: https://www.w3schools.com/html/tryit.asp?filename=tryhtml_form_submit

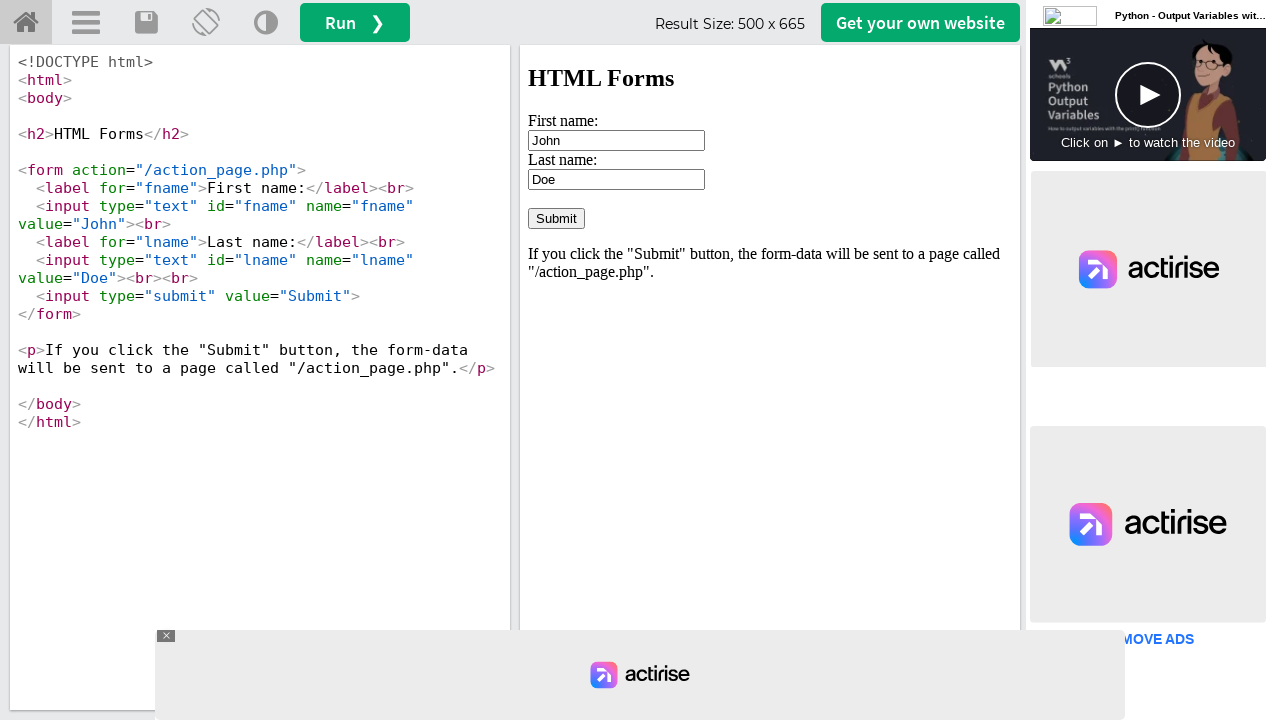

Waited 3 seconds for page to load
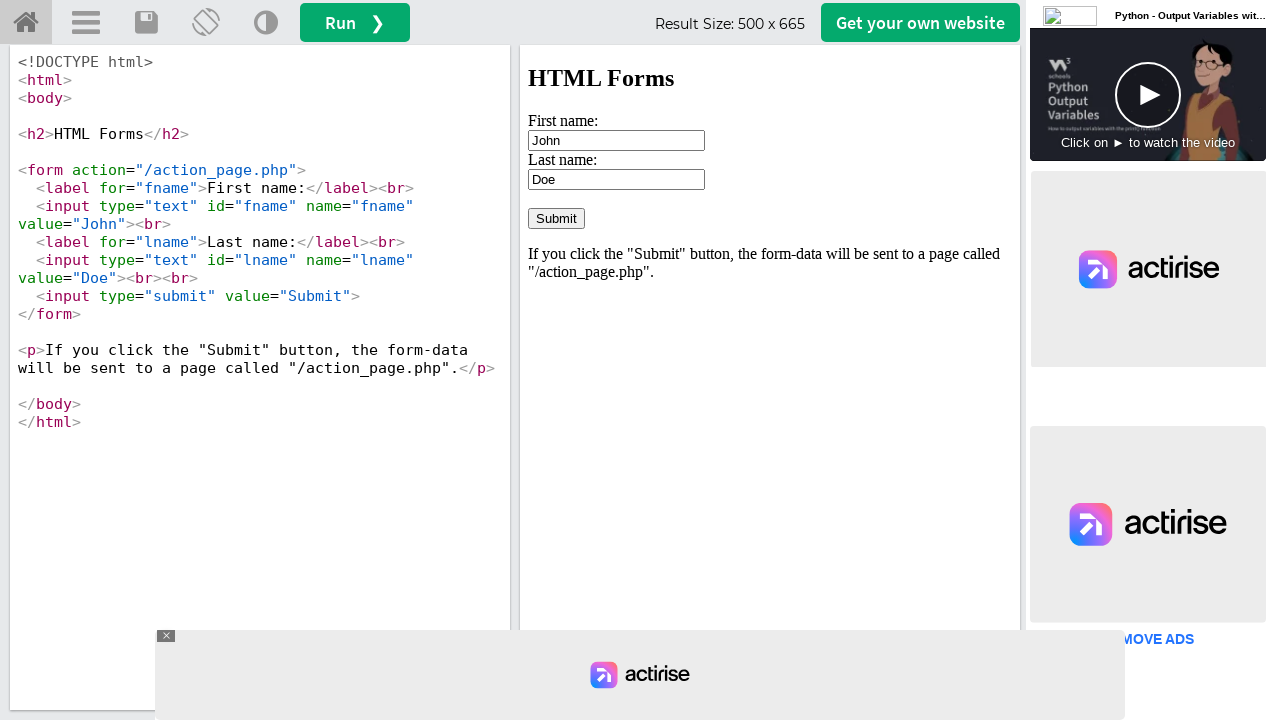

Located iframe with name 'iframeResult'
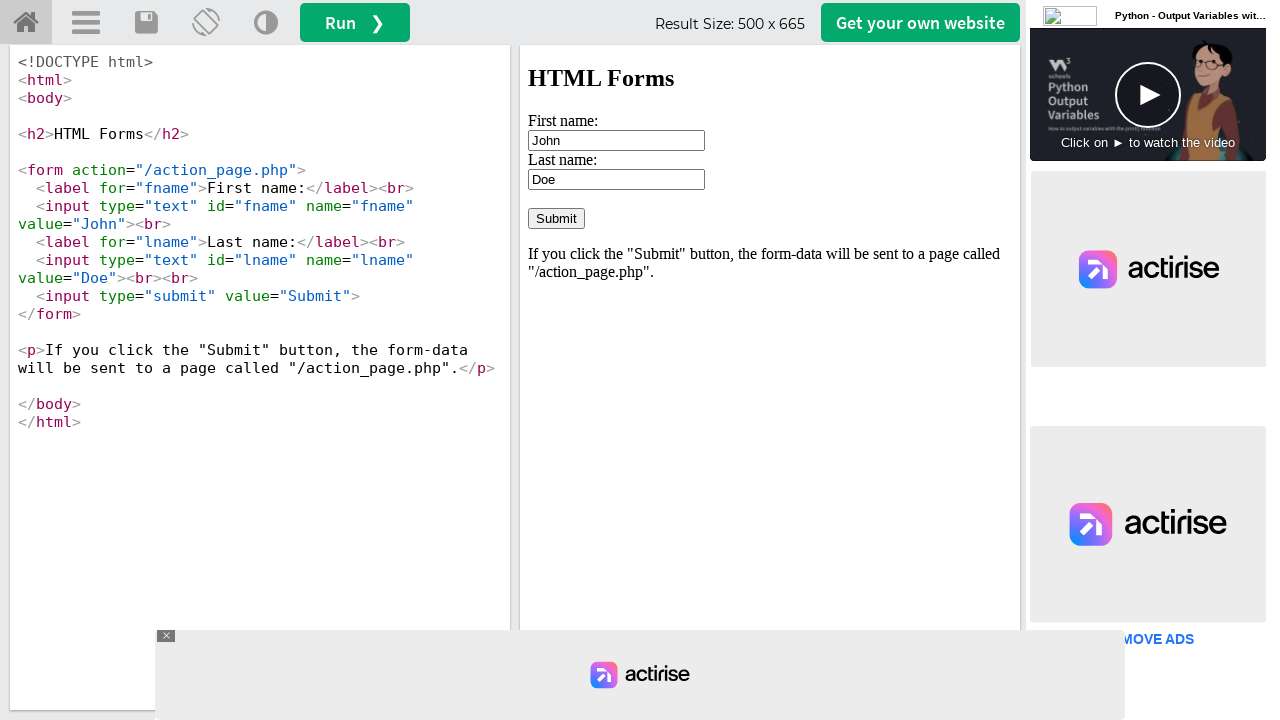

Cleared first name field on iframe[name='iframeResult'] >> internal:control=enter-frame >> input[name='fname
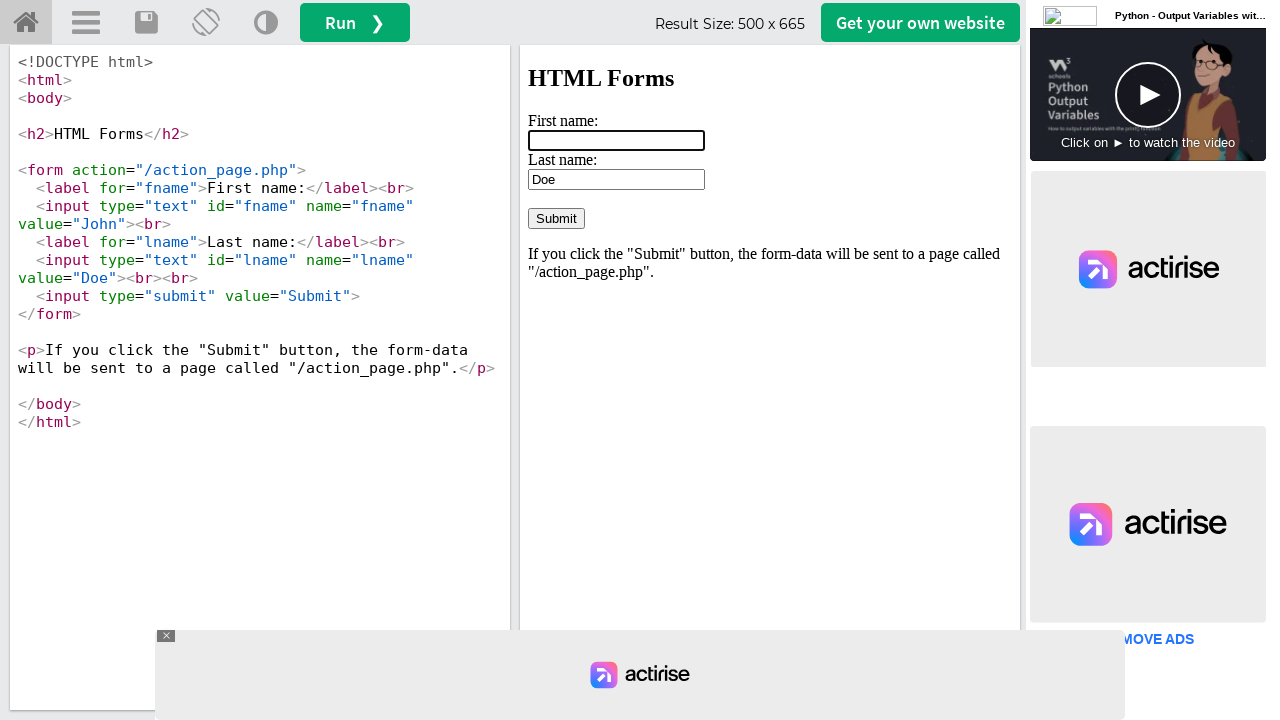

Filled first name field with 'Abdul' on iframe[name='iframeResult'] >> internal:control=enter-frame >> input[name='fname
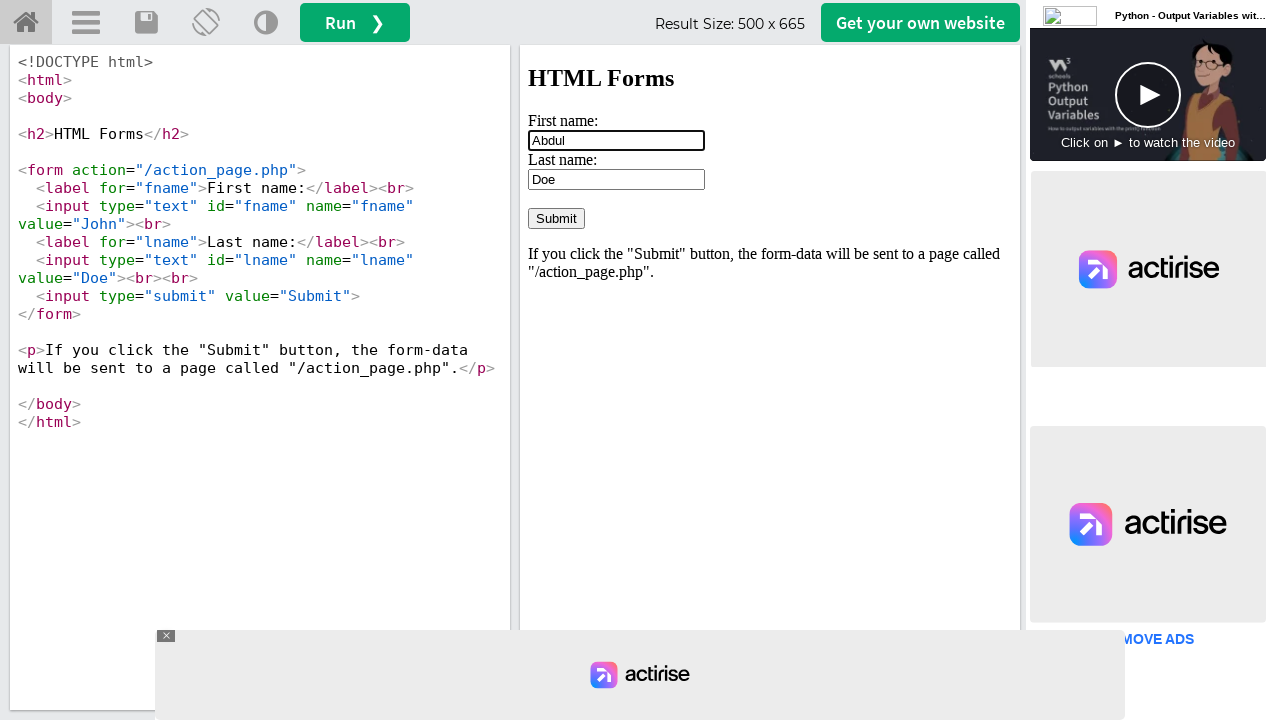

Cleared last name field on iframe[name='iframeResult'] >> internal:control=enter-frame >> input[name='lname
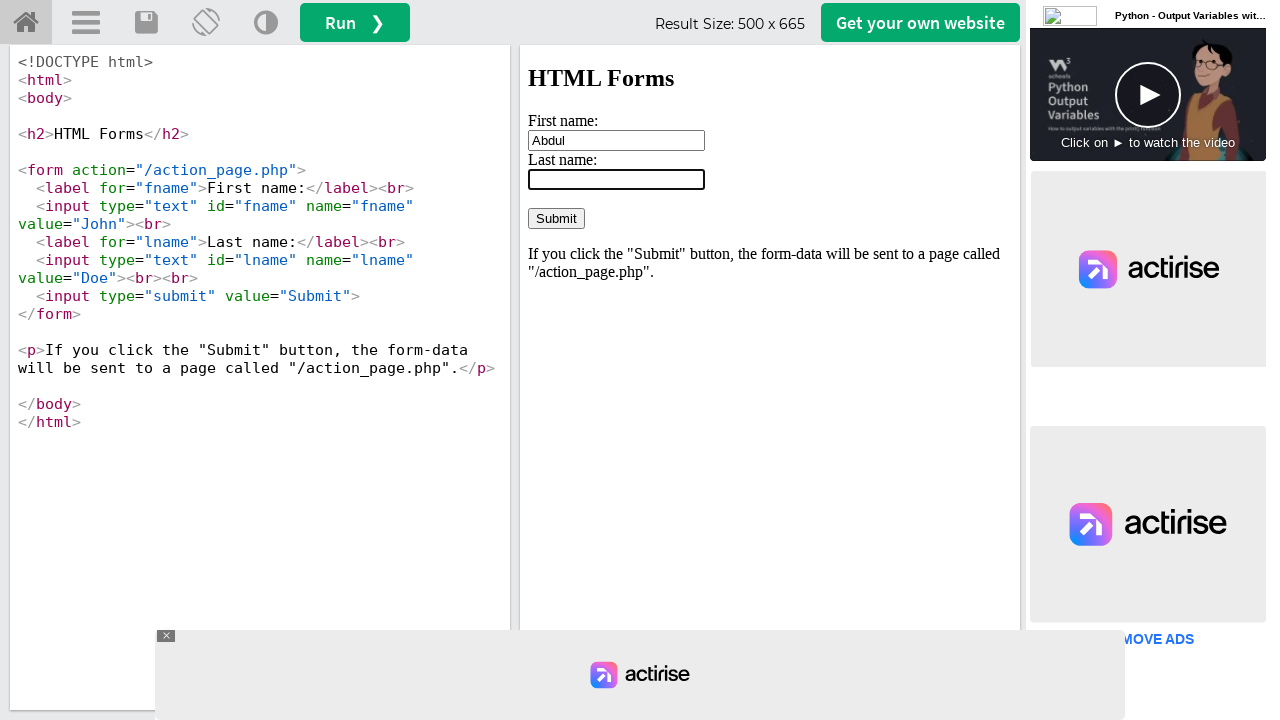

Filled last name field with 'kalam' on iframe[name='iframeResult'] >> internal:control=enter-frame >> input[name='lname
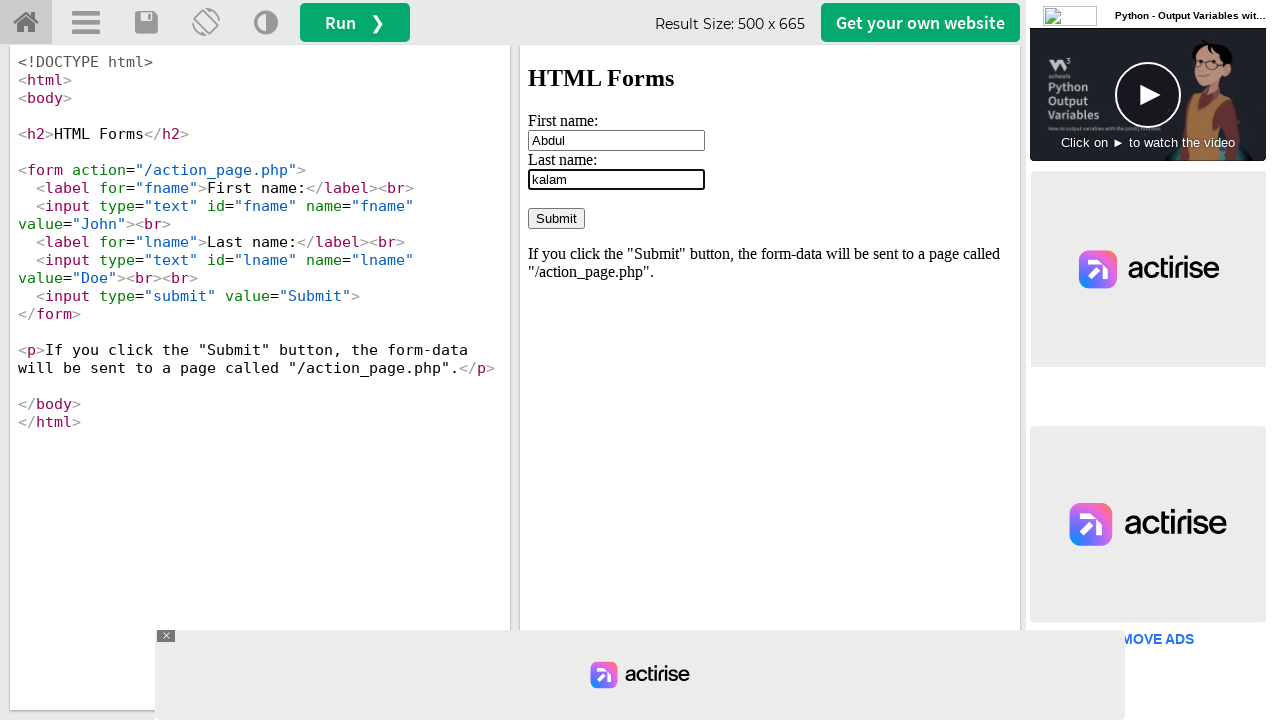

Clicked submit button to submit the form at (556, 218) on iframe[name='iframeResult'] >> internal:control=enter-frame >> input[type='submi
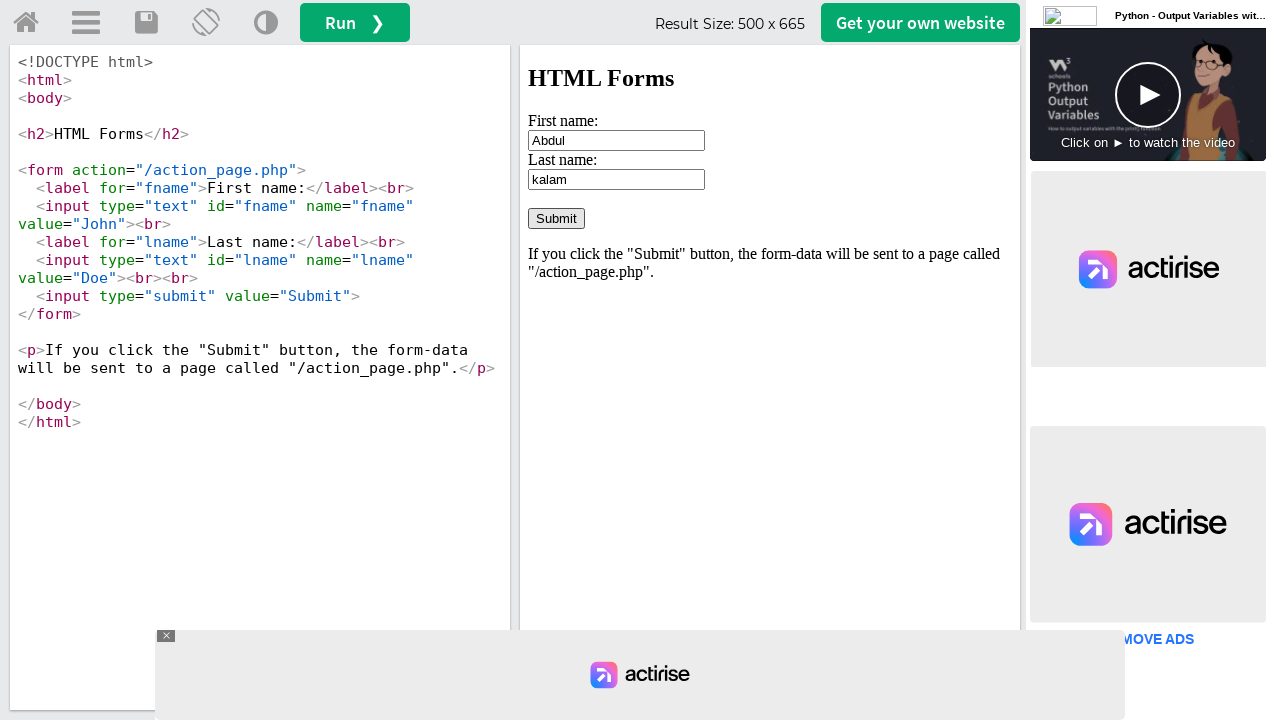

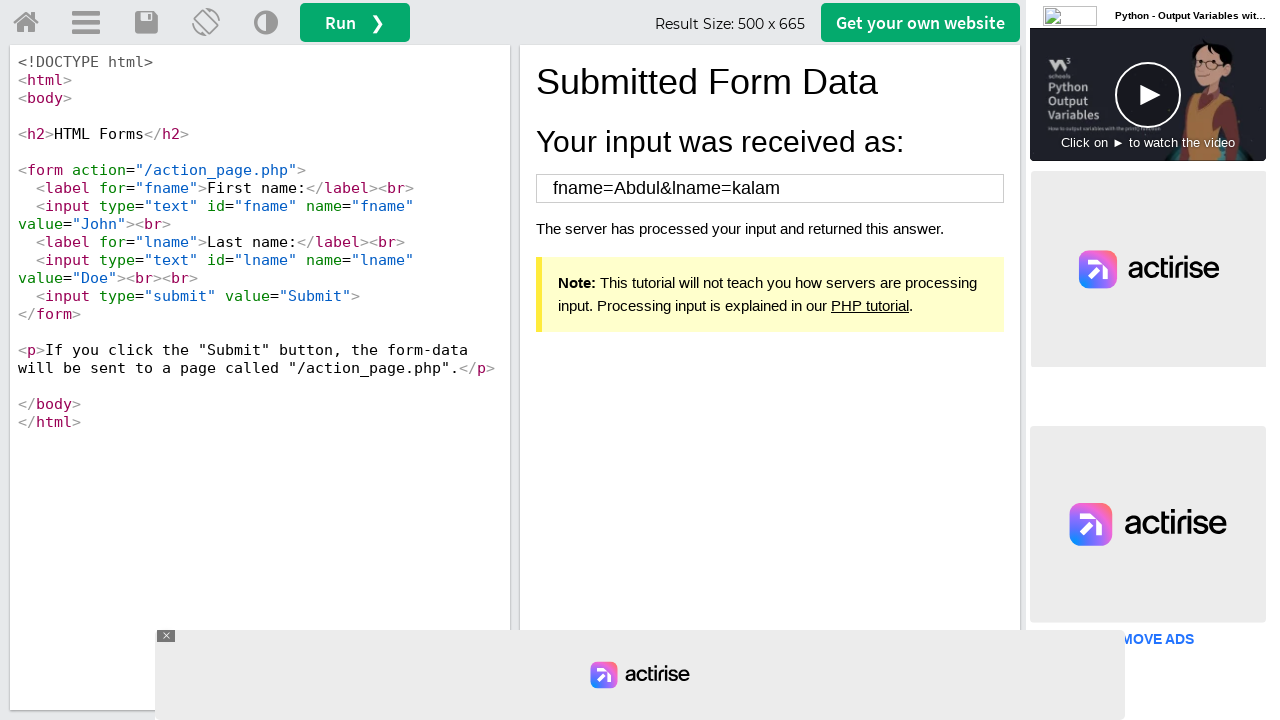